Navigates to dictionary page and clicks on the sidebar letter B link to access letter-specific dictionary

Starting URL: https://qualeagiria.com.br/

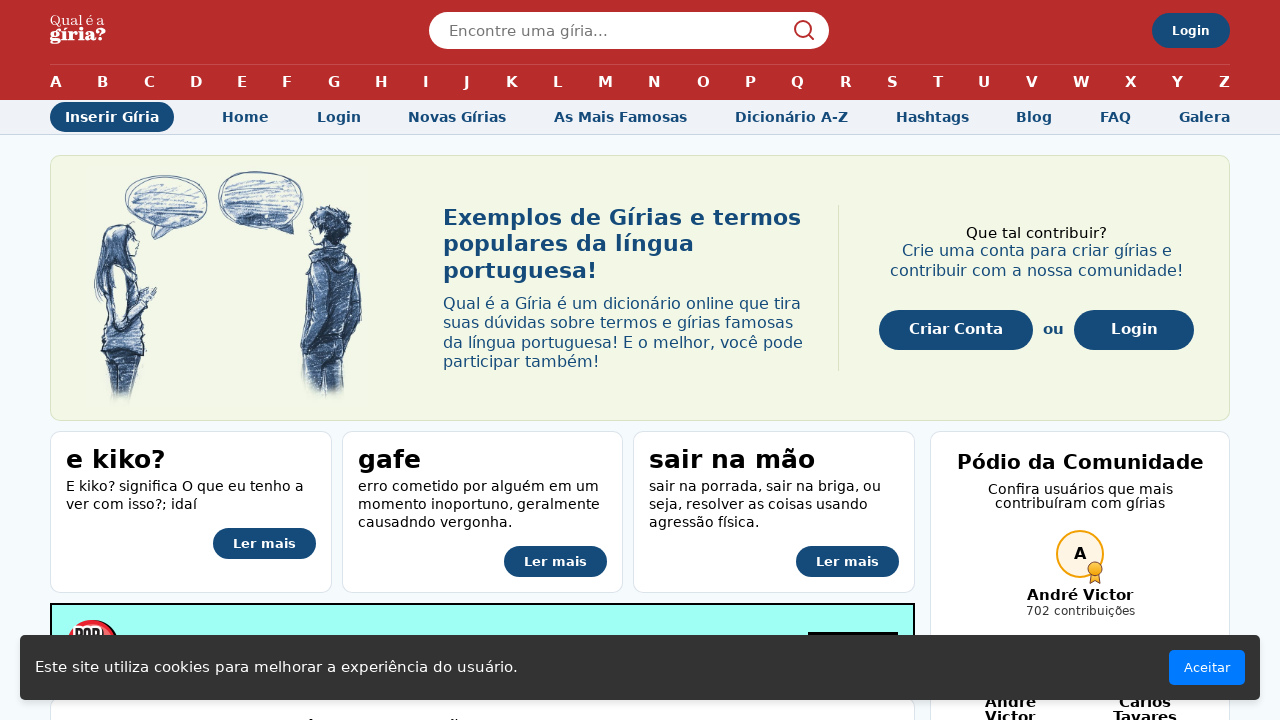

Clicked on 'Dicionário A-Z' link to access dictionary page at (791, 117) on internal:role=link[name="Dicionário A-Z"i]
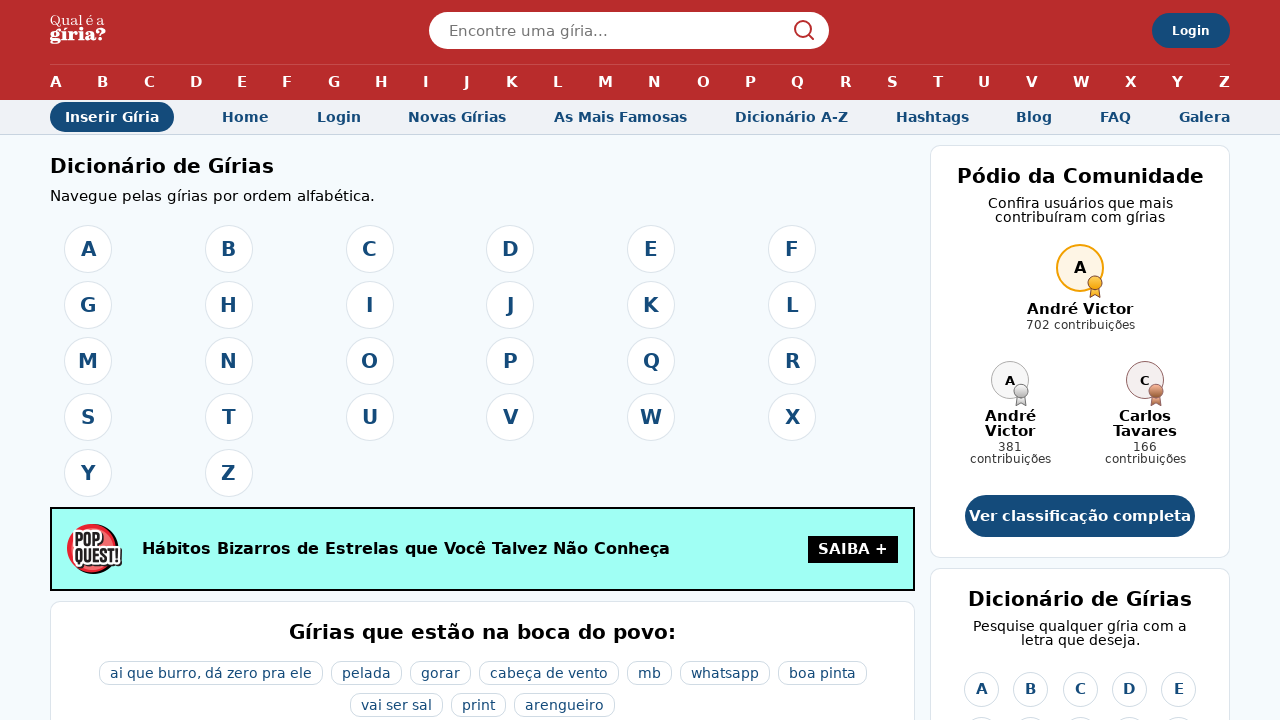

Dictionary A-Z page loaded successfully
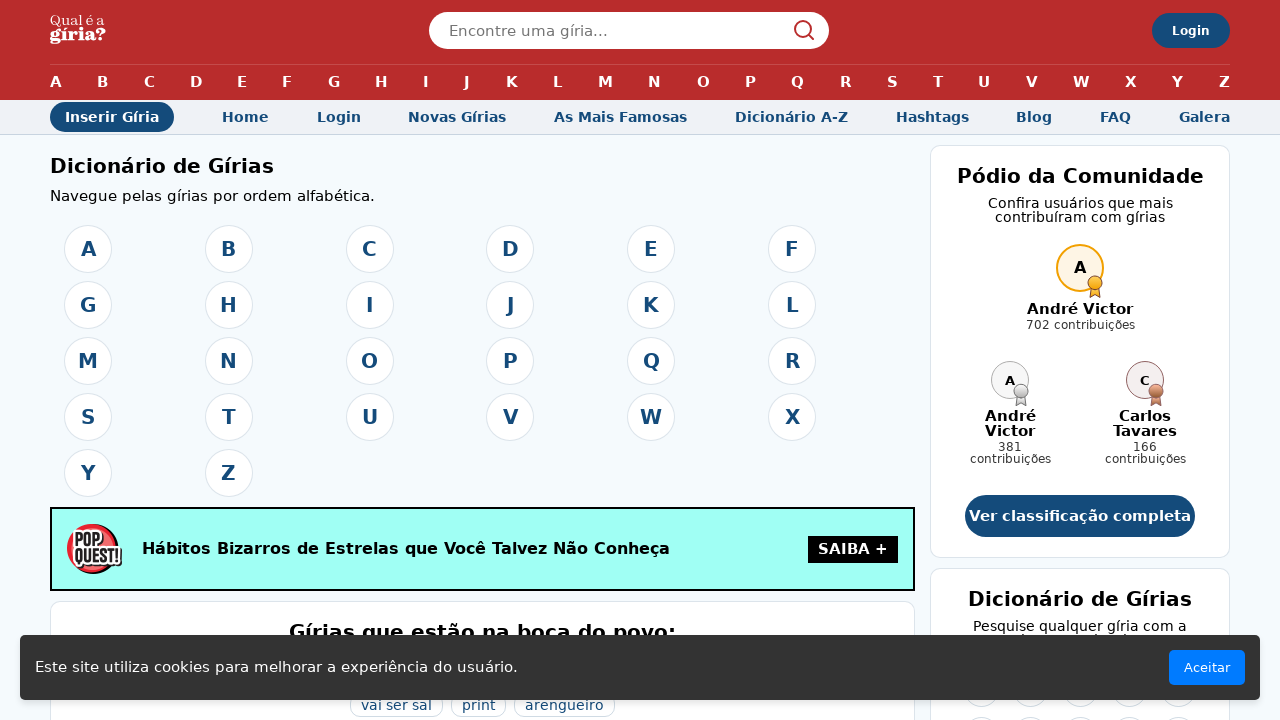

Clicked on letter B link in sidebar to access letter B dictionary at (1031, 360) on internal:role=link[name="B"s] >> nth=2
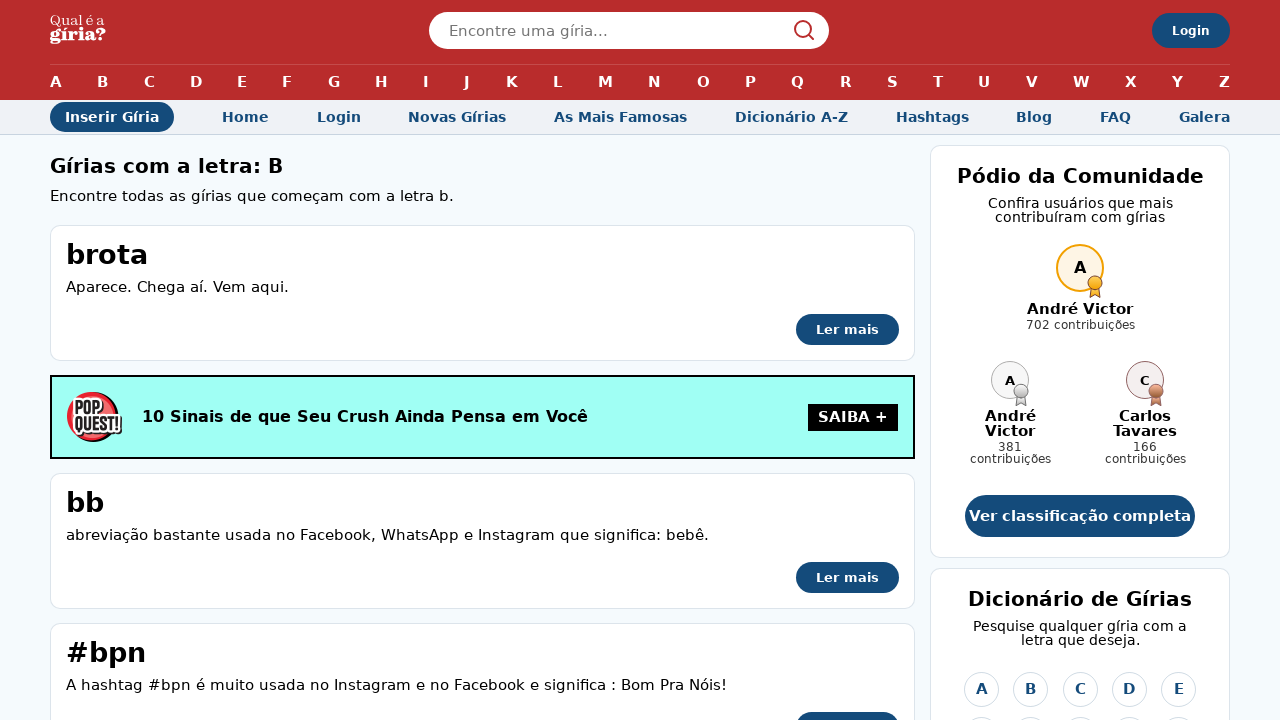

Navigated to letter B dictionary page successfully
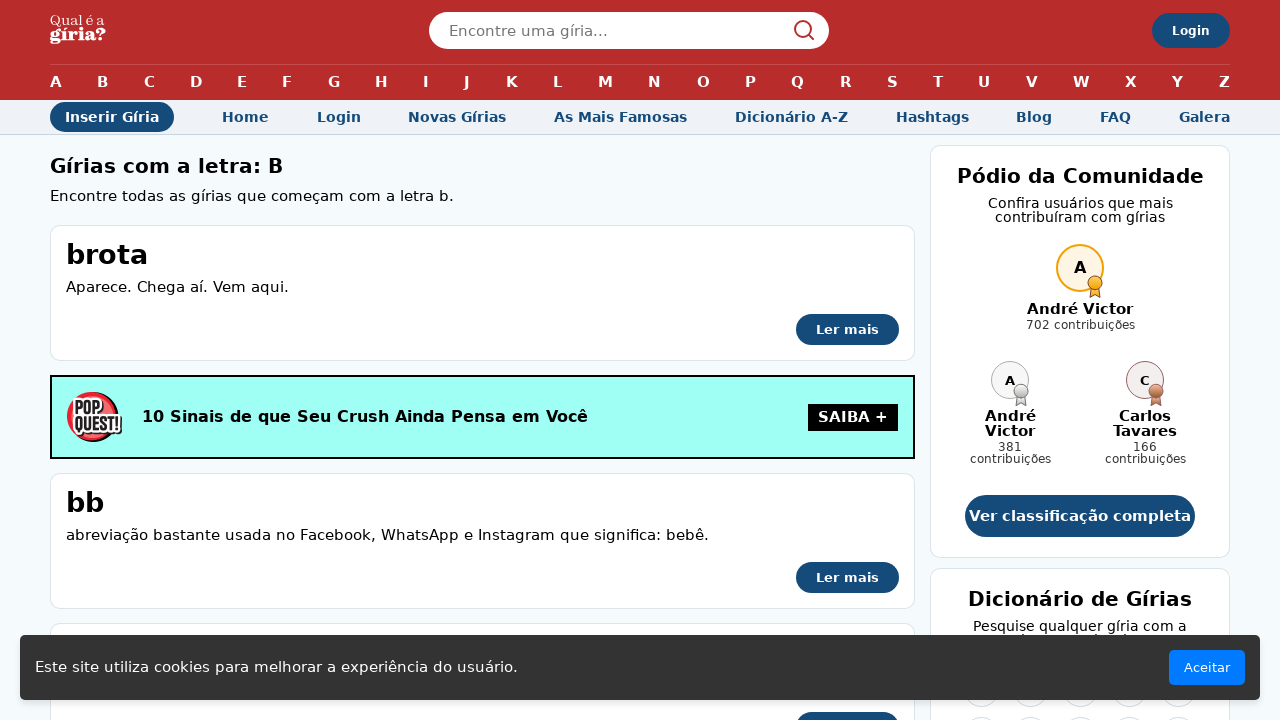

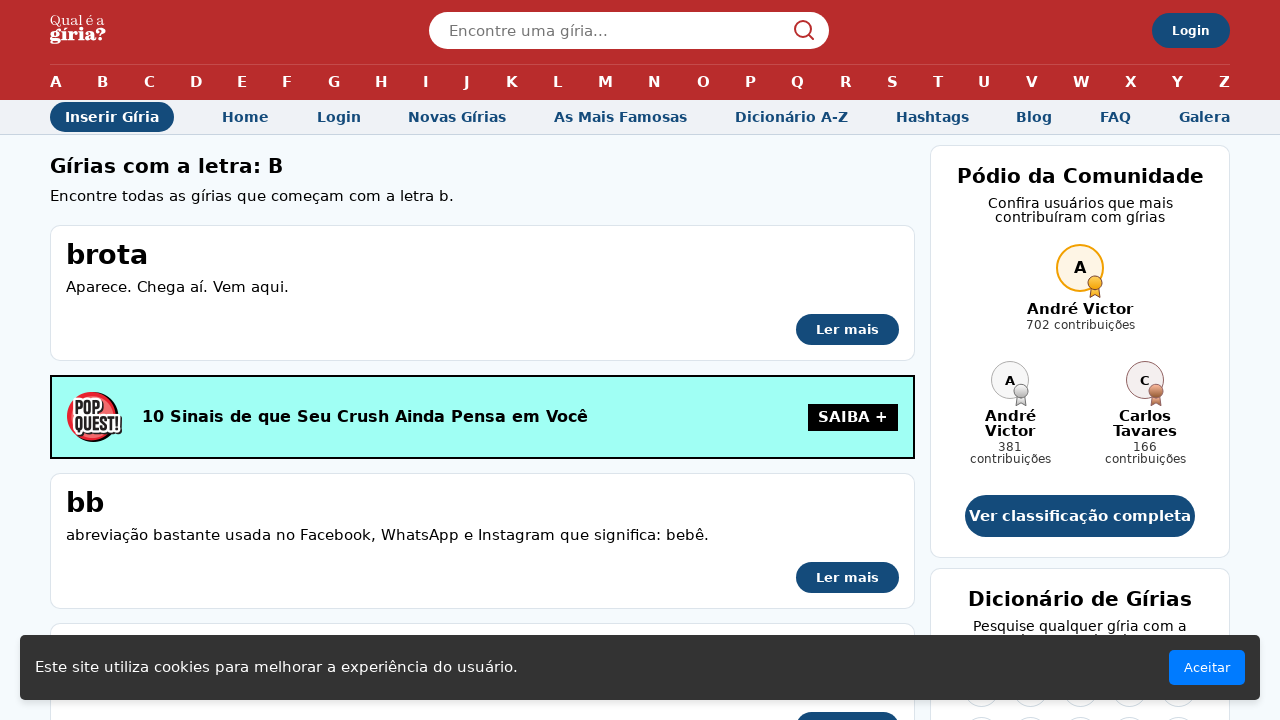